Navigates to the RNS Equity website and verifies the page loads by checking that the page title is accessible.

Starting URL: https://www.rnsequity.com/

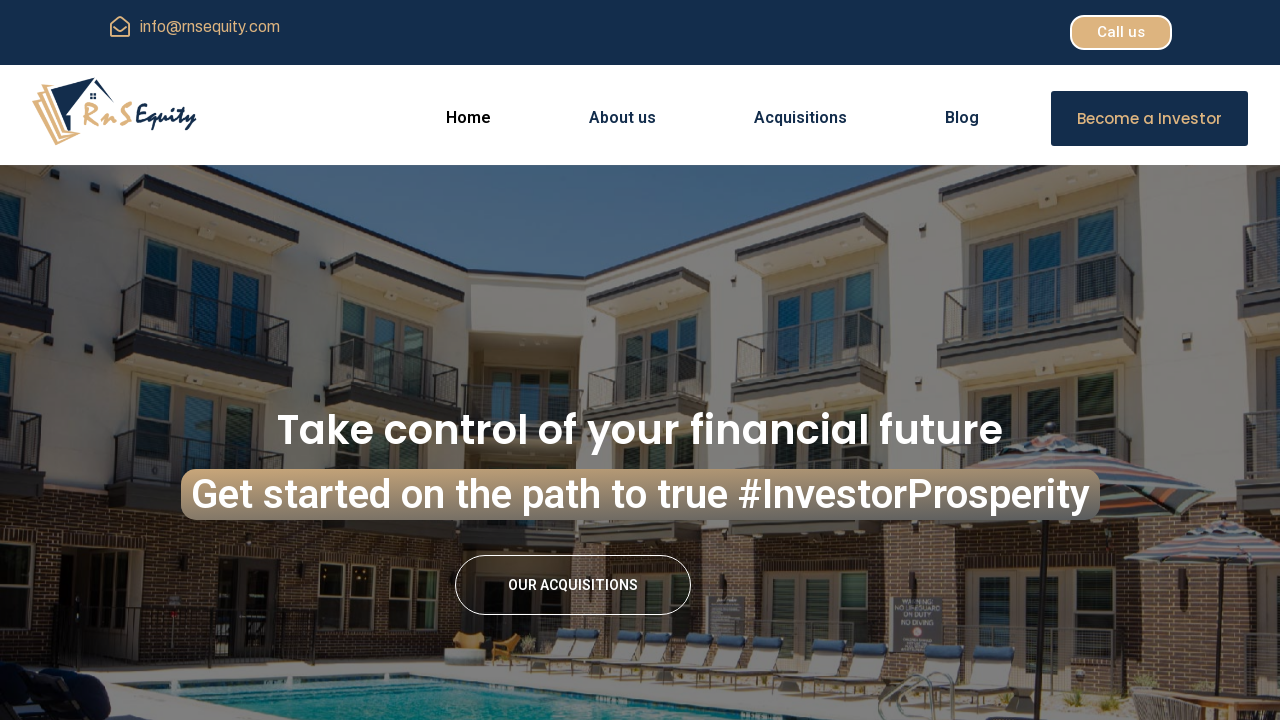

Waited for page to reach domcontentloaded state
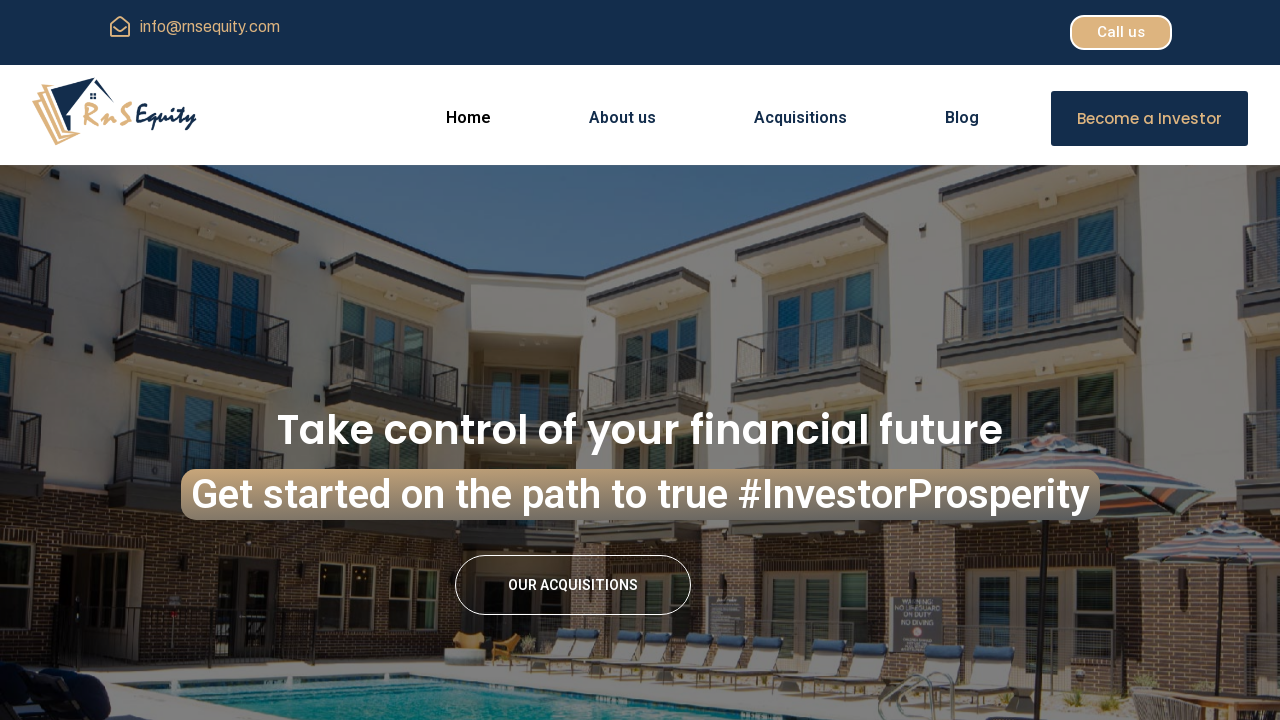

Retrieved page title: RNS Equity
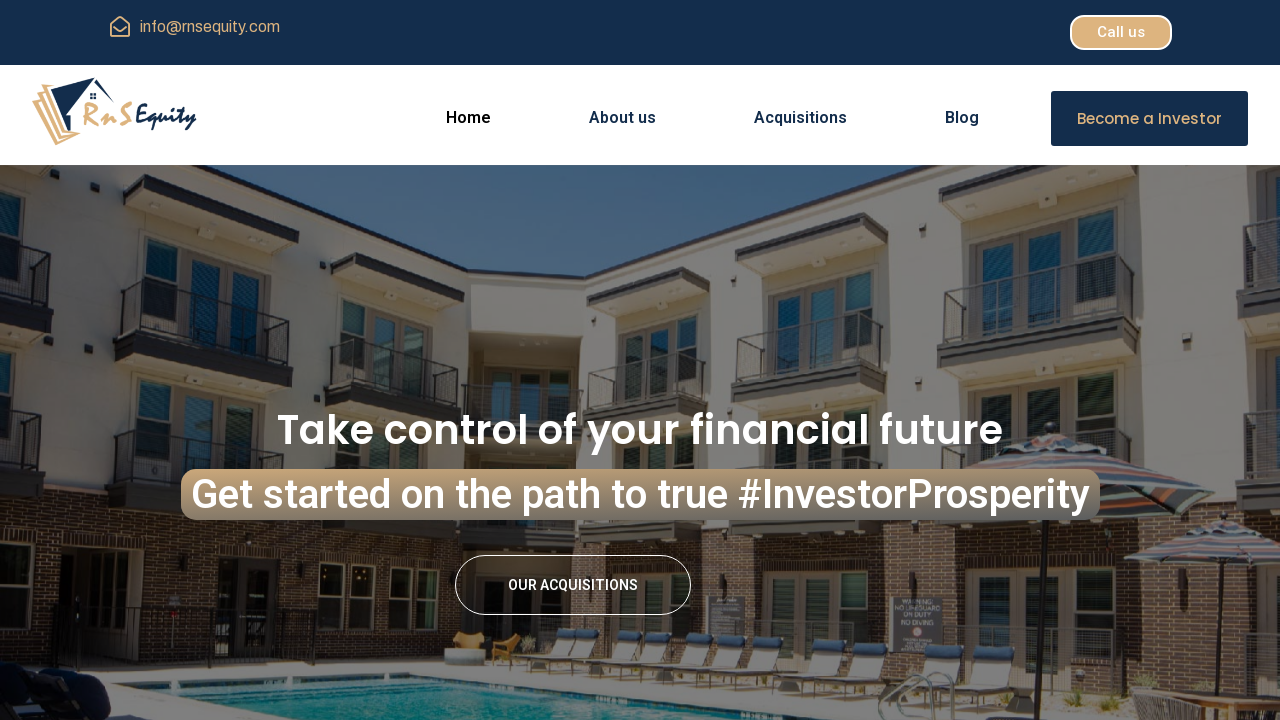

Printed page title to console
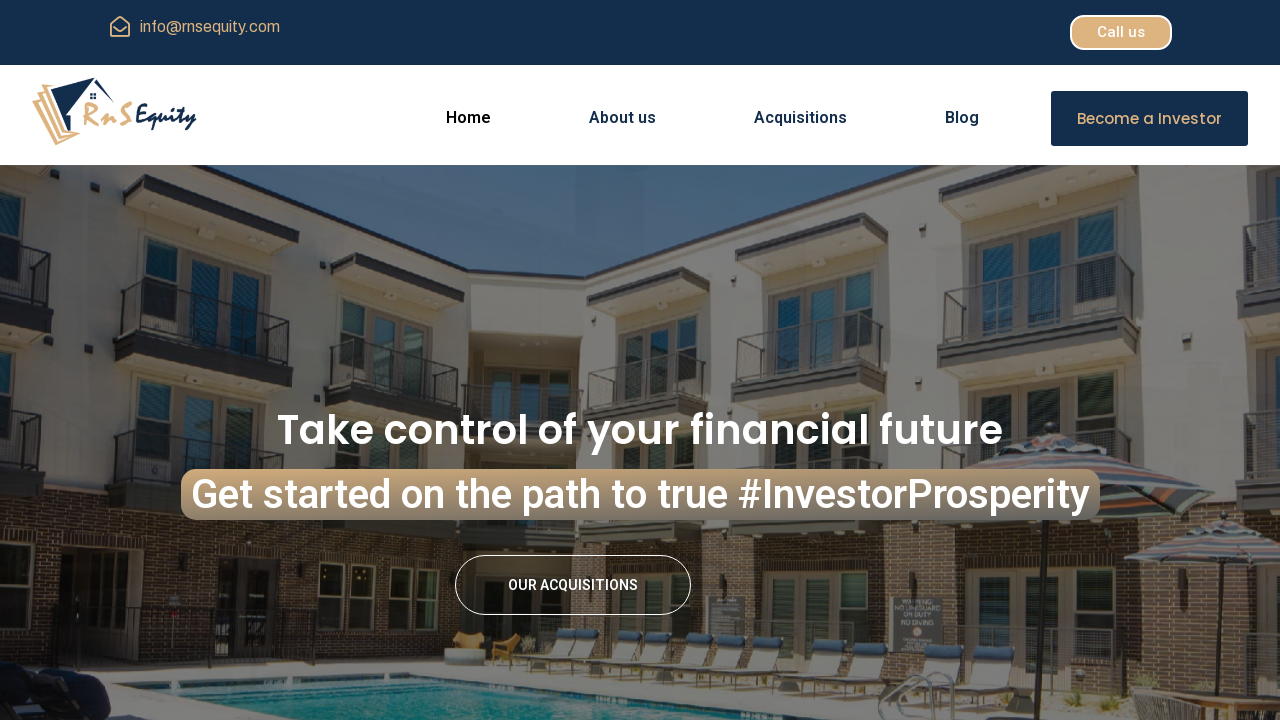

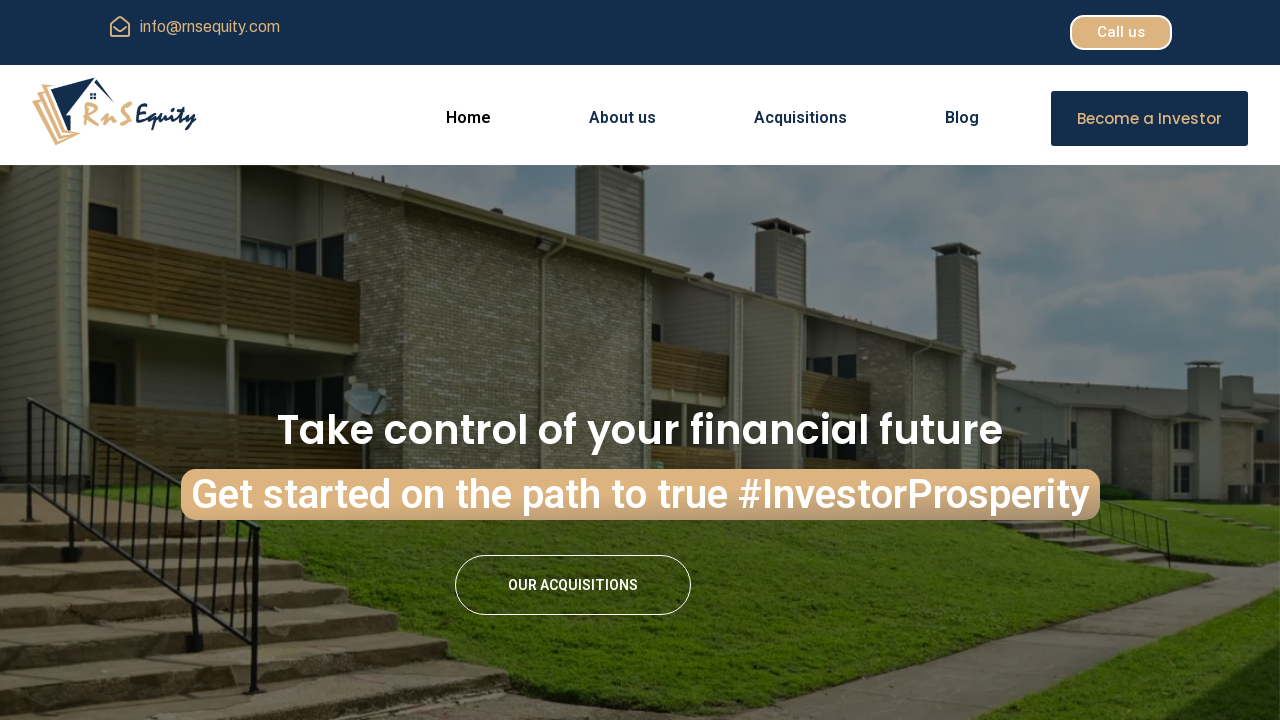